Tests modal dialog functionality by clicking a button to open a modal and then clicking the close button to dismiss it using JavaScript execution.

Starting URL: https://formy-project.herokuapp.com/modal

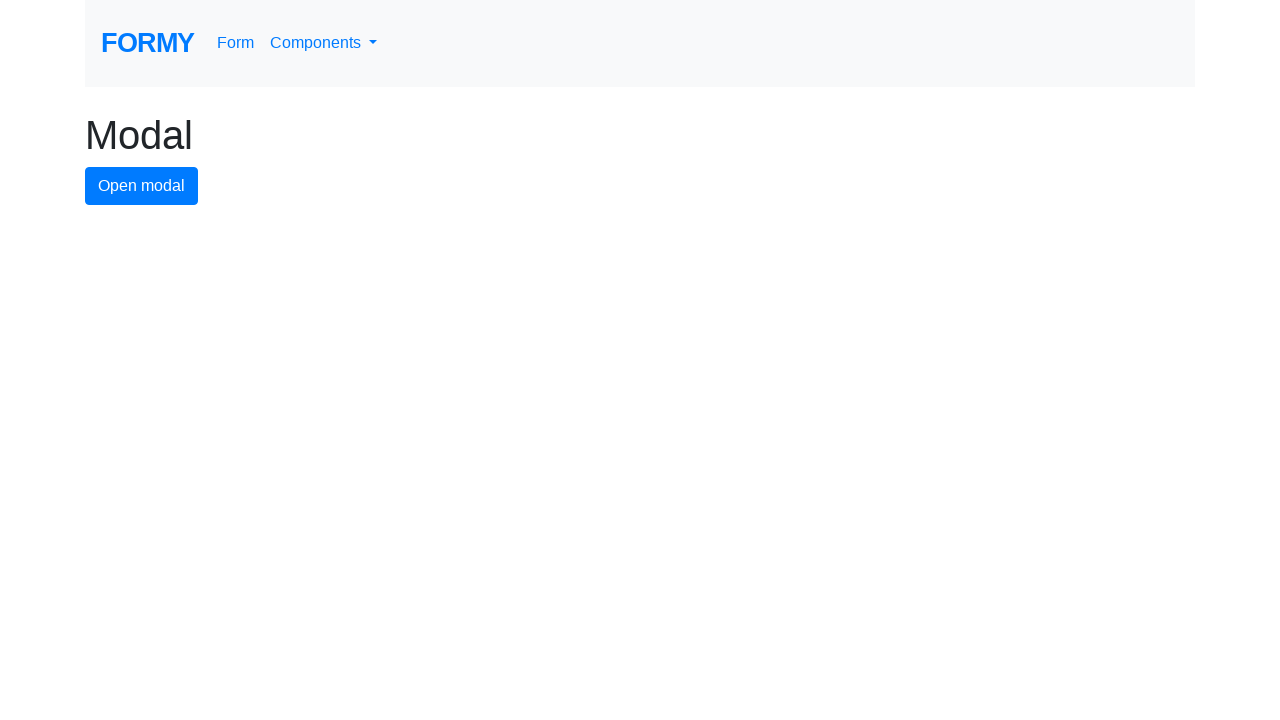

Clicked modal button to open the modal dialog at (142, 186) on #modal-button
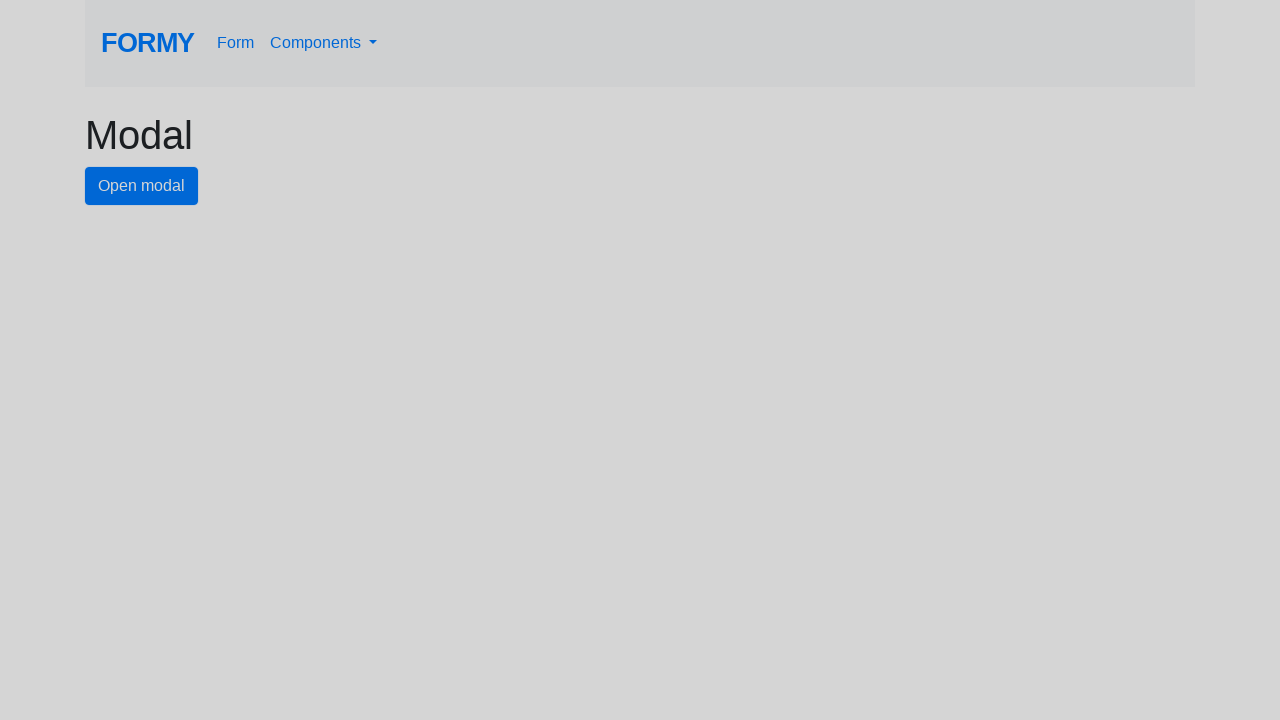

Located close button element
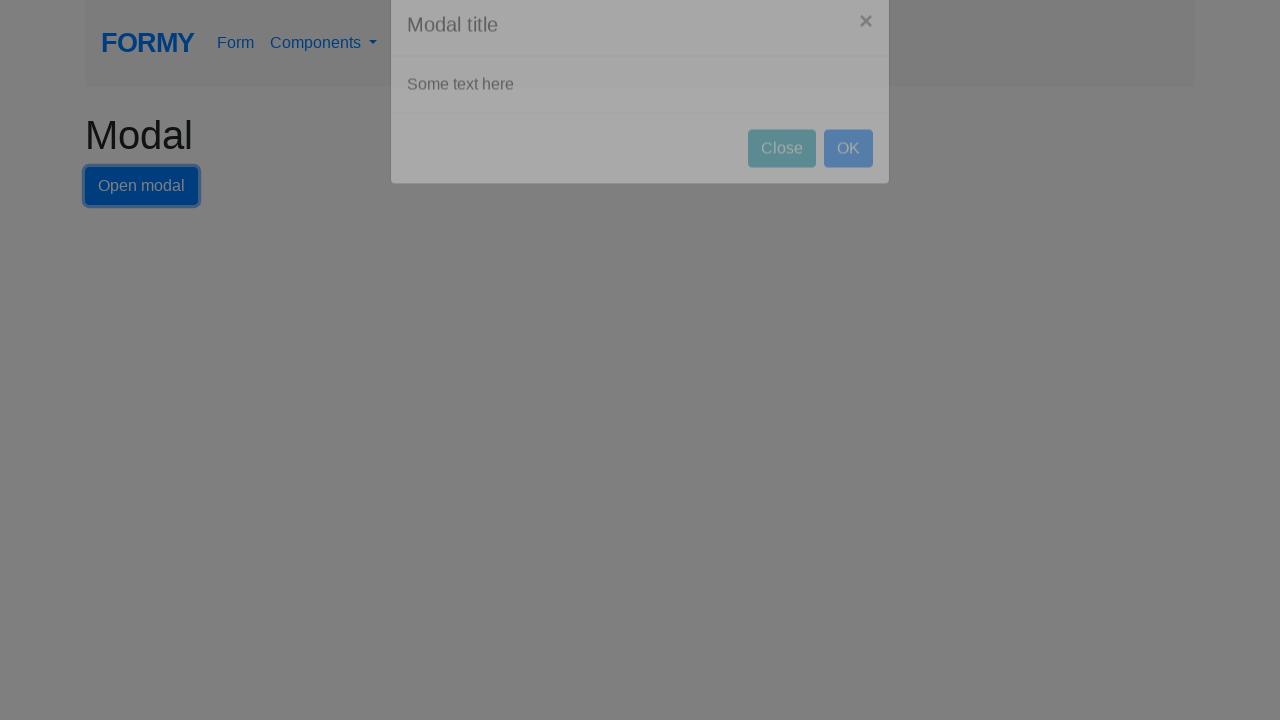

Close button became visible
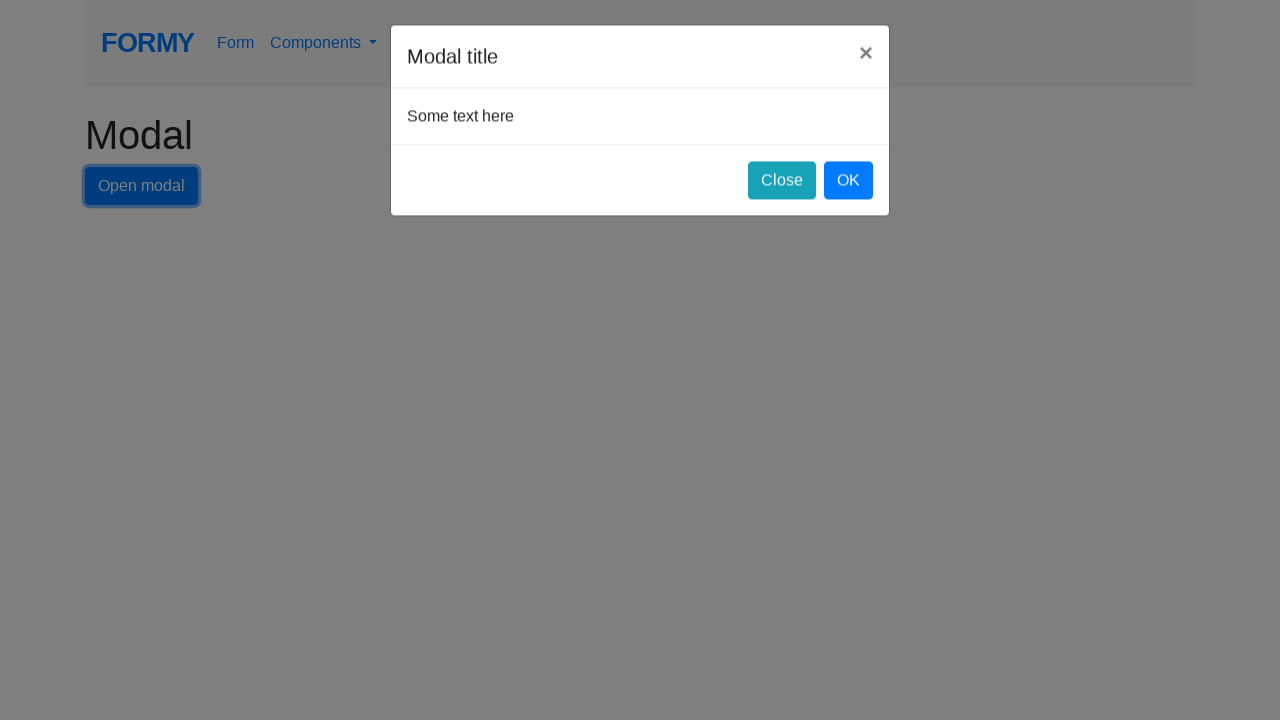

Executed JavaScript to click the close button and dismiss the modal
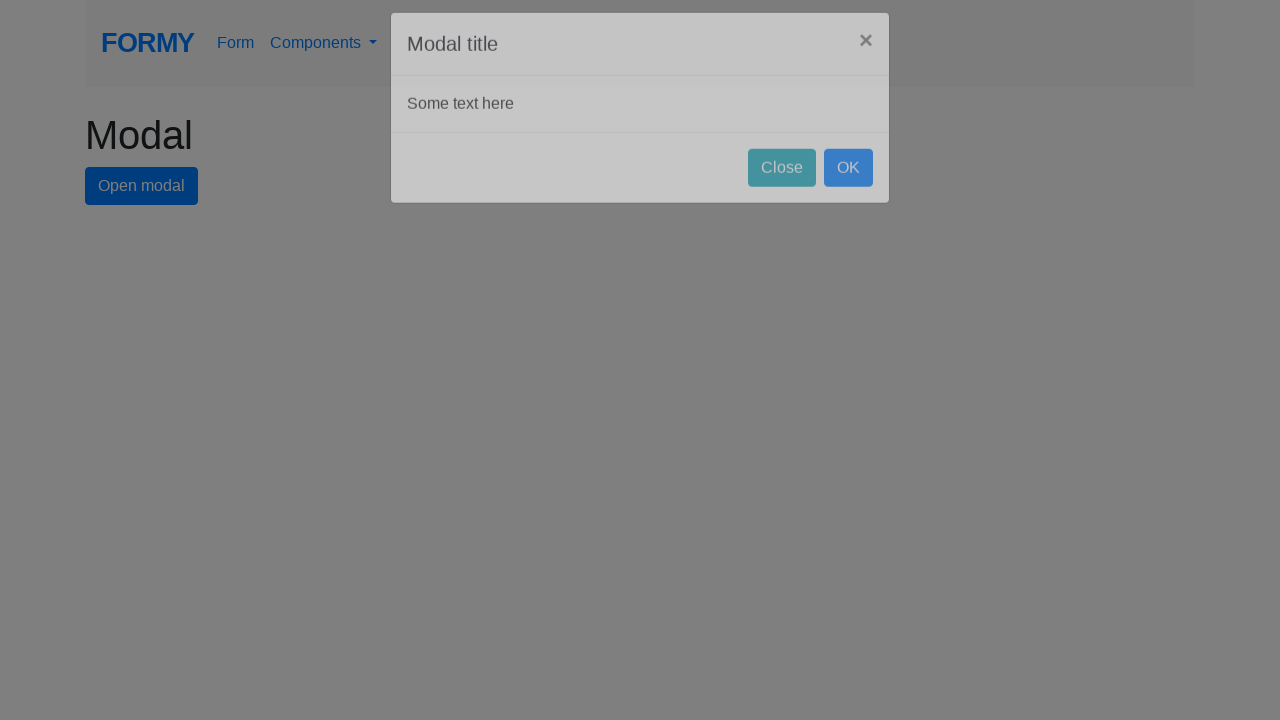

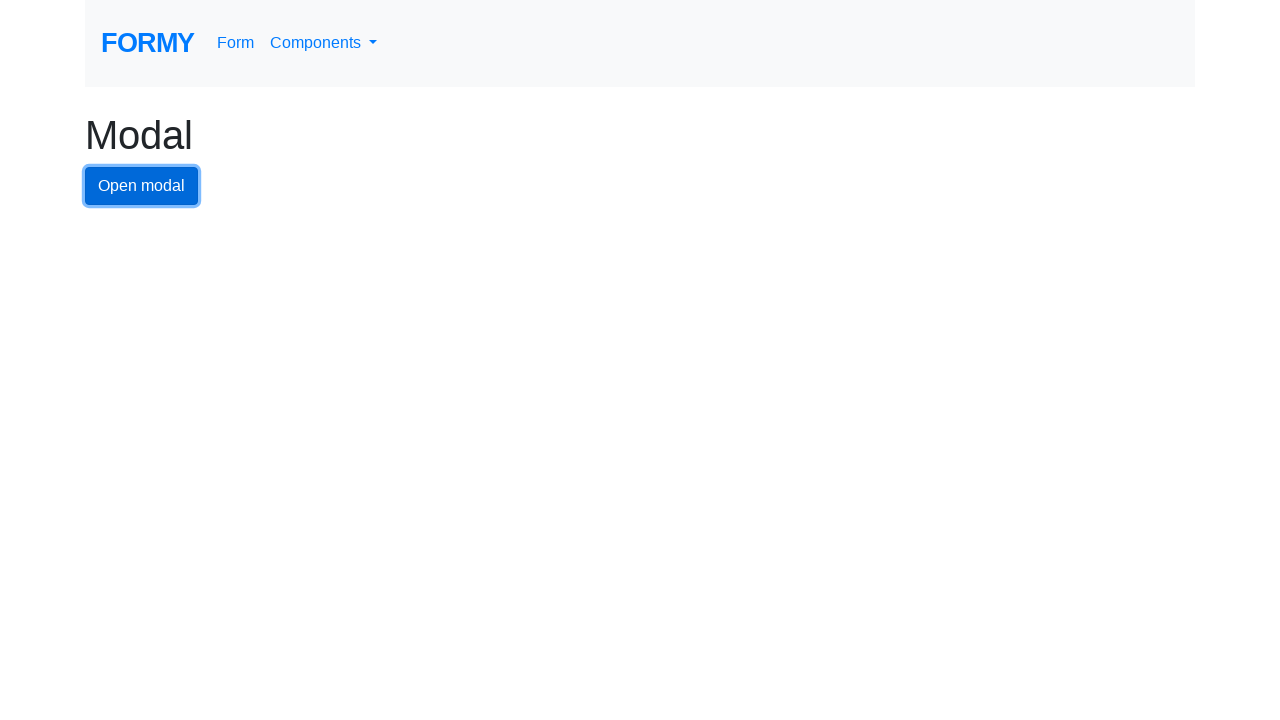